Tests JavaScript confirm dialog by dismissing it and verifying the result shows "You clicked: Cancel".

Starting URL: https://the-internet.herokuapp.com/javascript_alerts

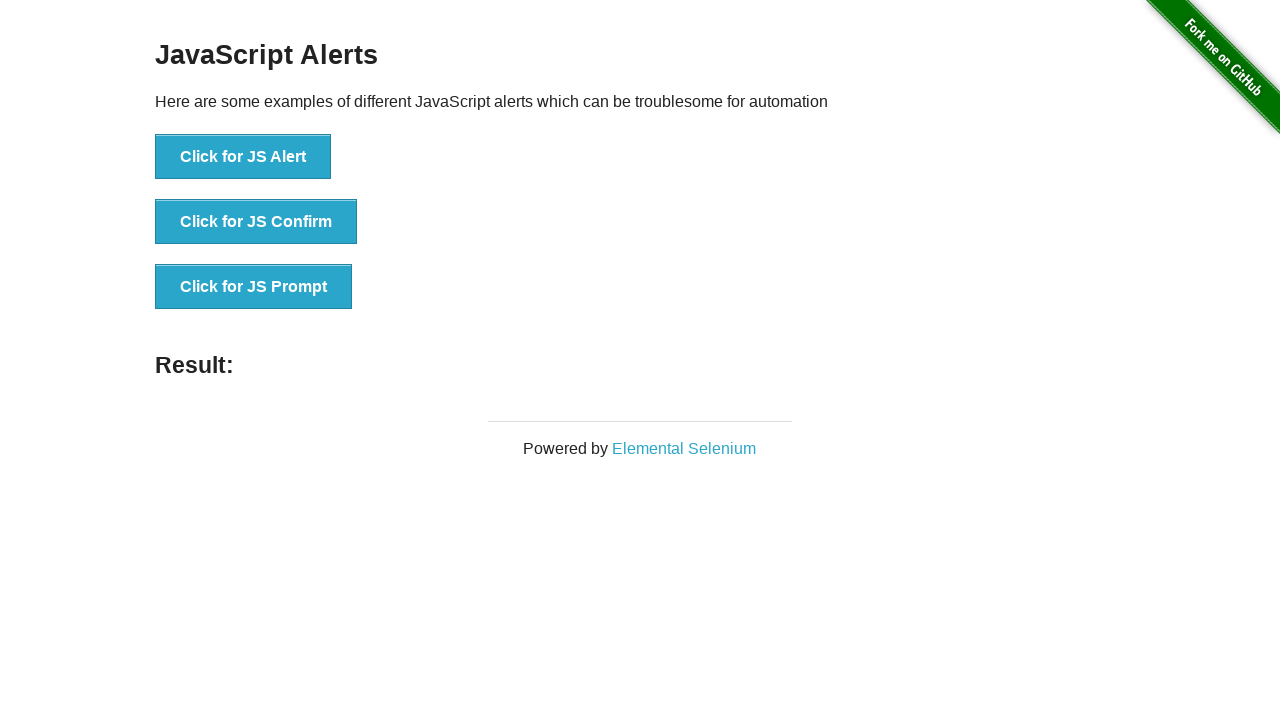

Set up dialog handler to dismiss confirm dialog
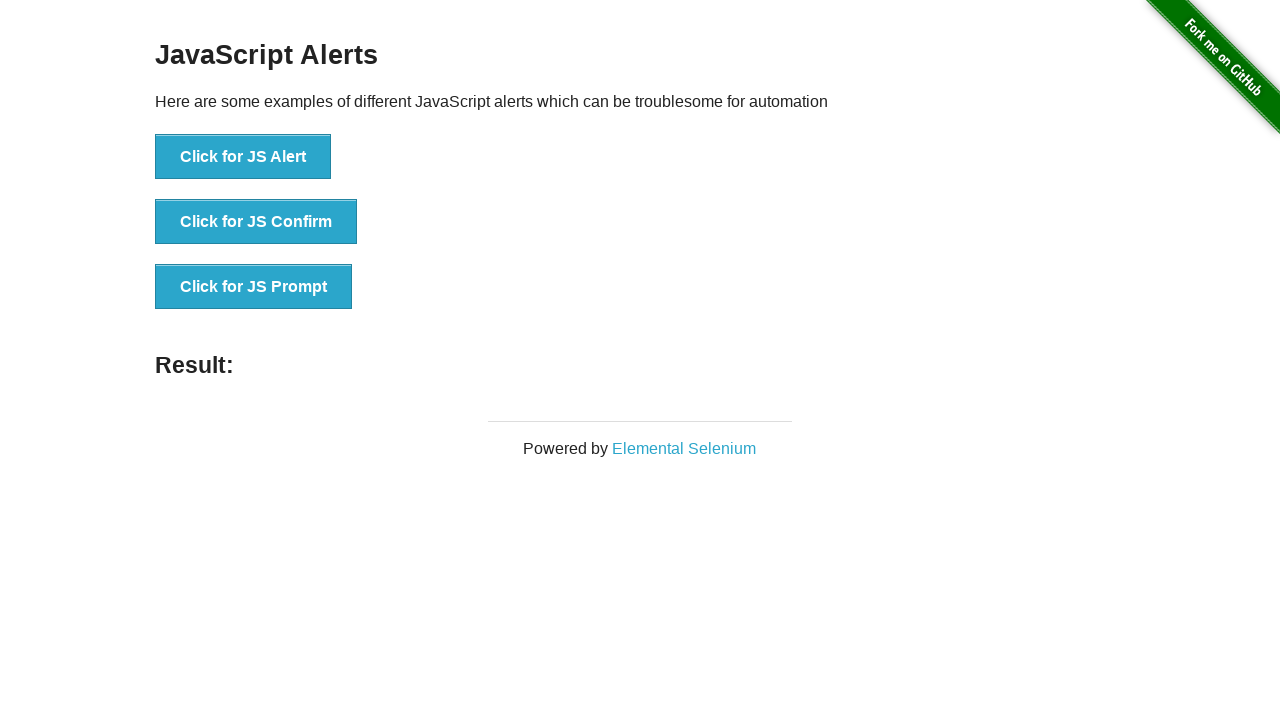

Clicked JS Confirm button to trigger dialog at (256, 222) on button[onclick="jsConfirm()"]
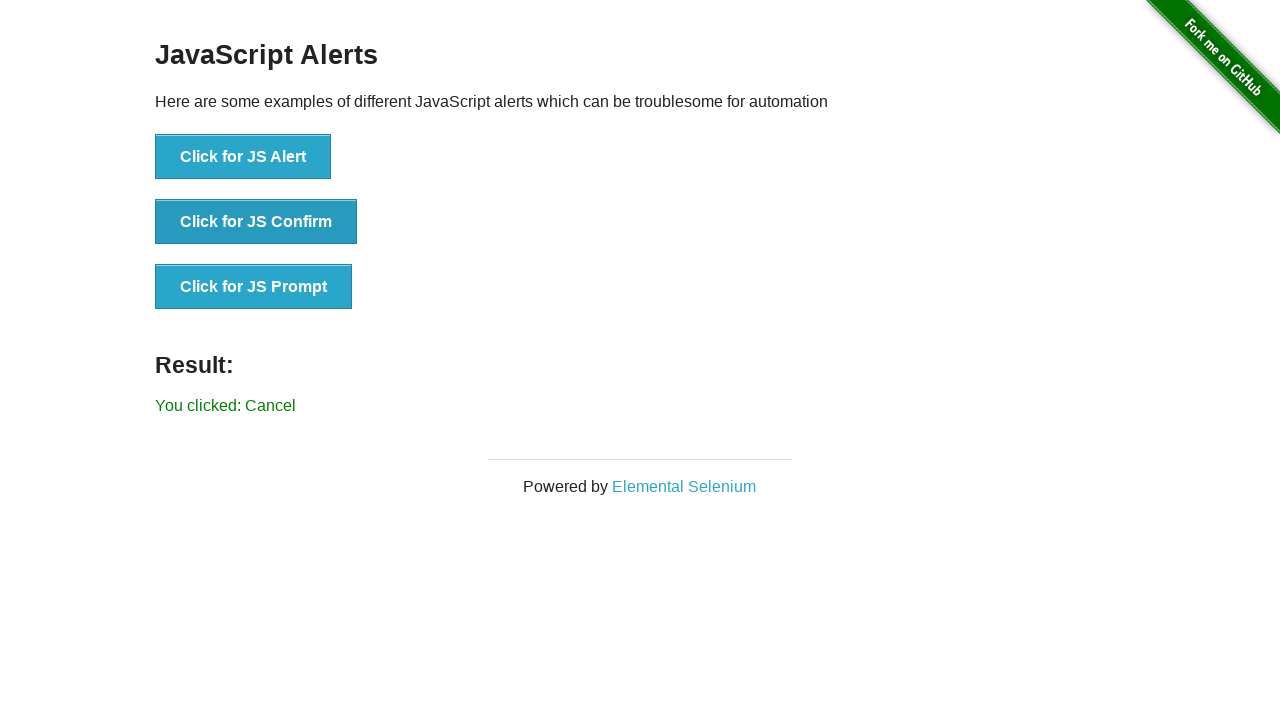

Waited for result element to appear
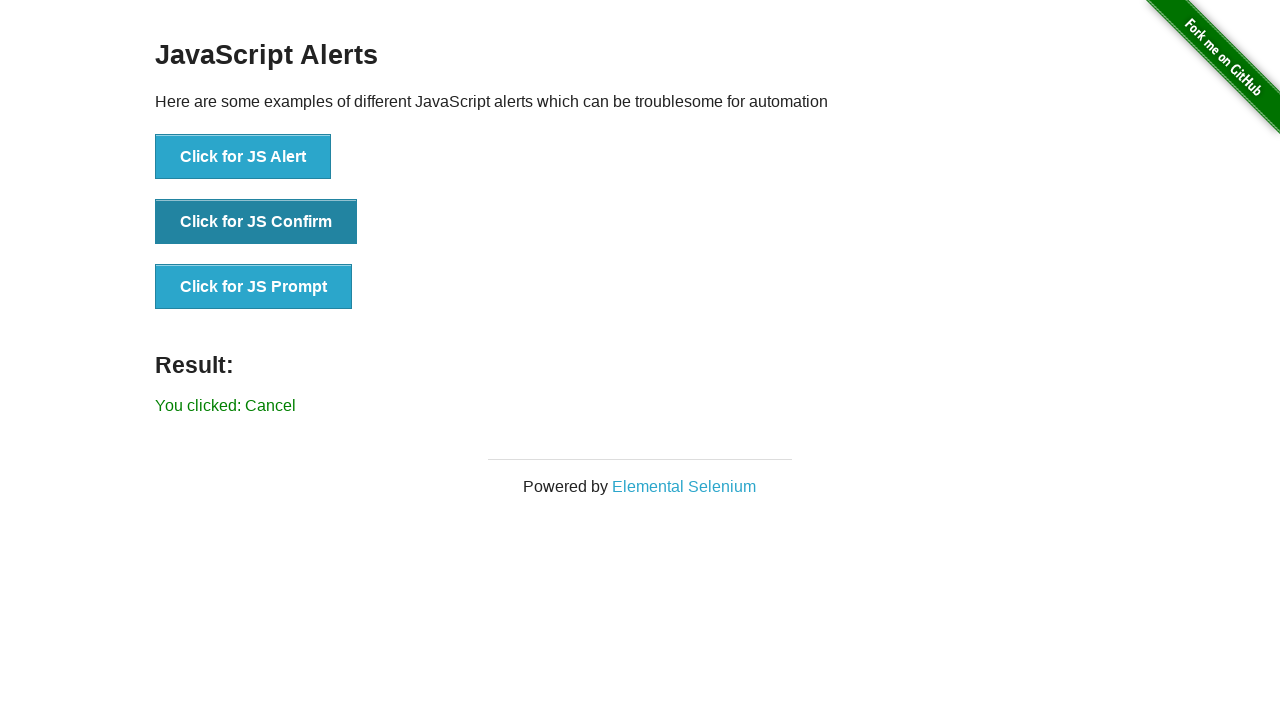

Verified result text shows 'You clicked: Cancel'
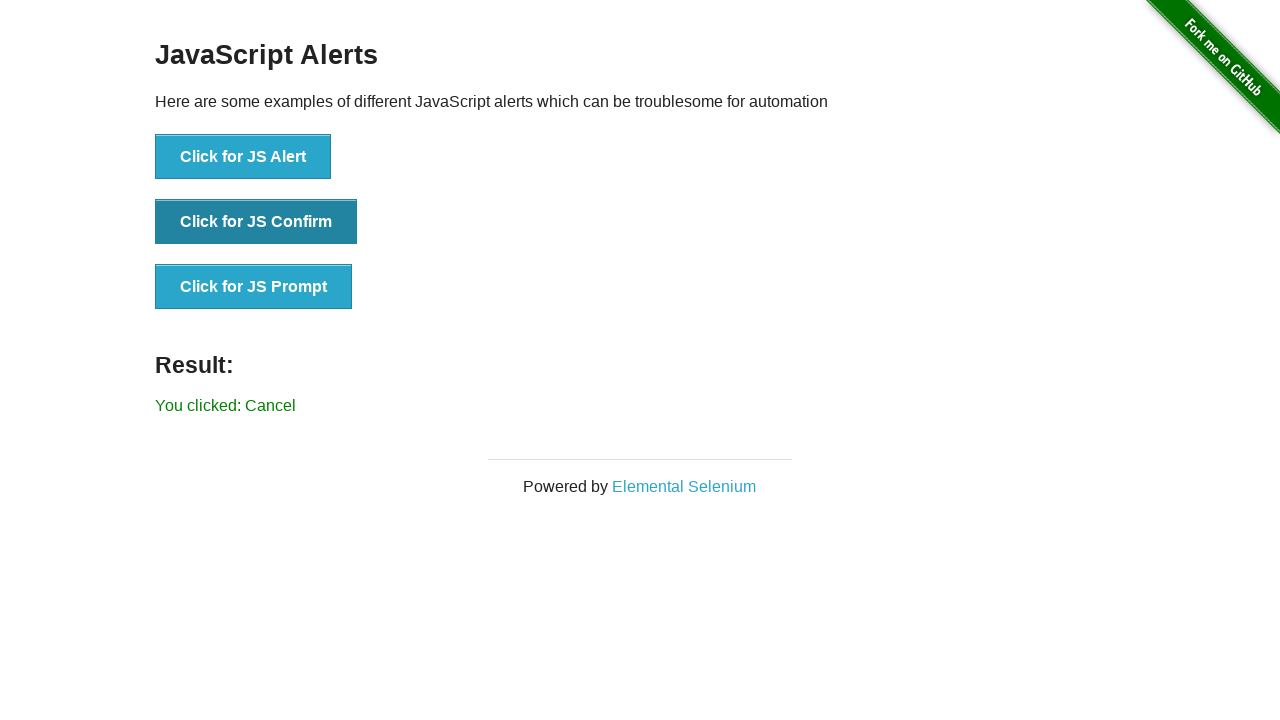

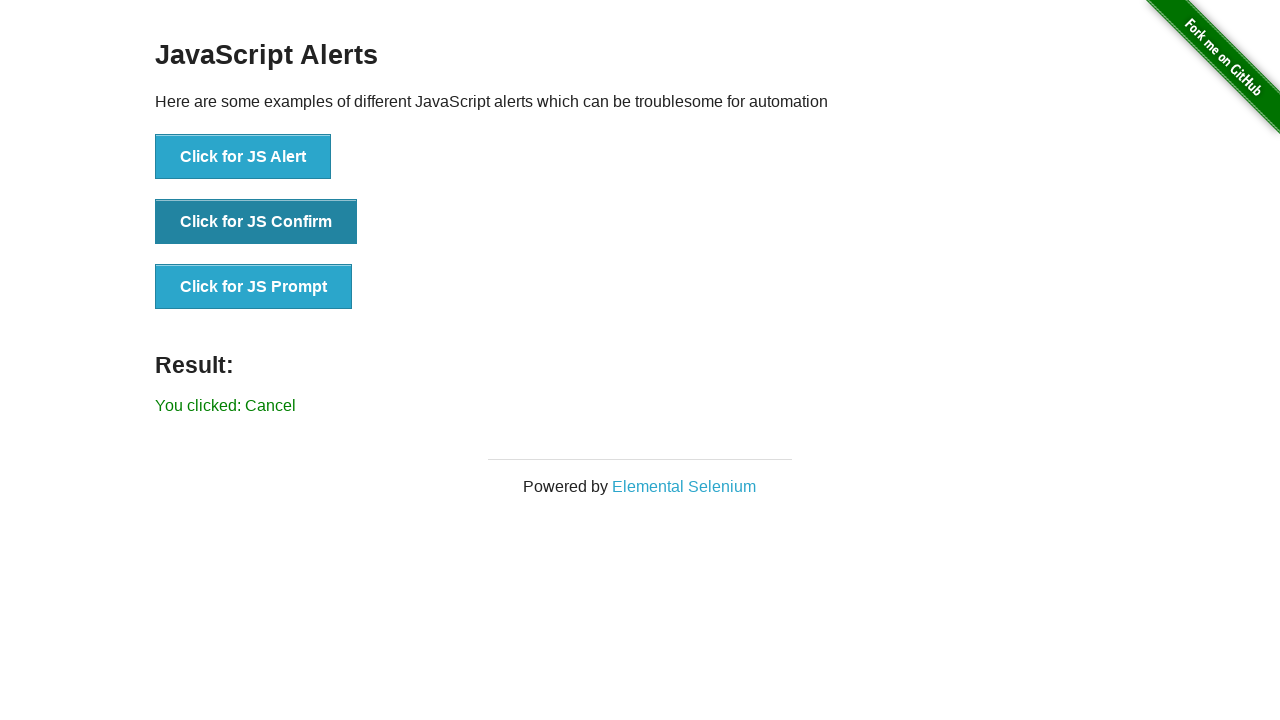